Tests triangle classifier with equal sides (2, 2, 2) expecting "Equilátero" (Equilateral) response

Starting URL: https://marcosdelso.github.io/programita_triangulo/

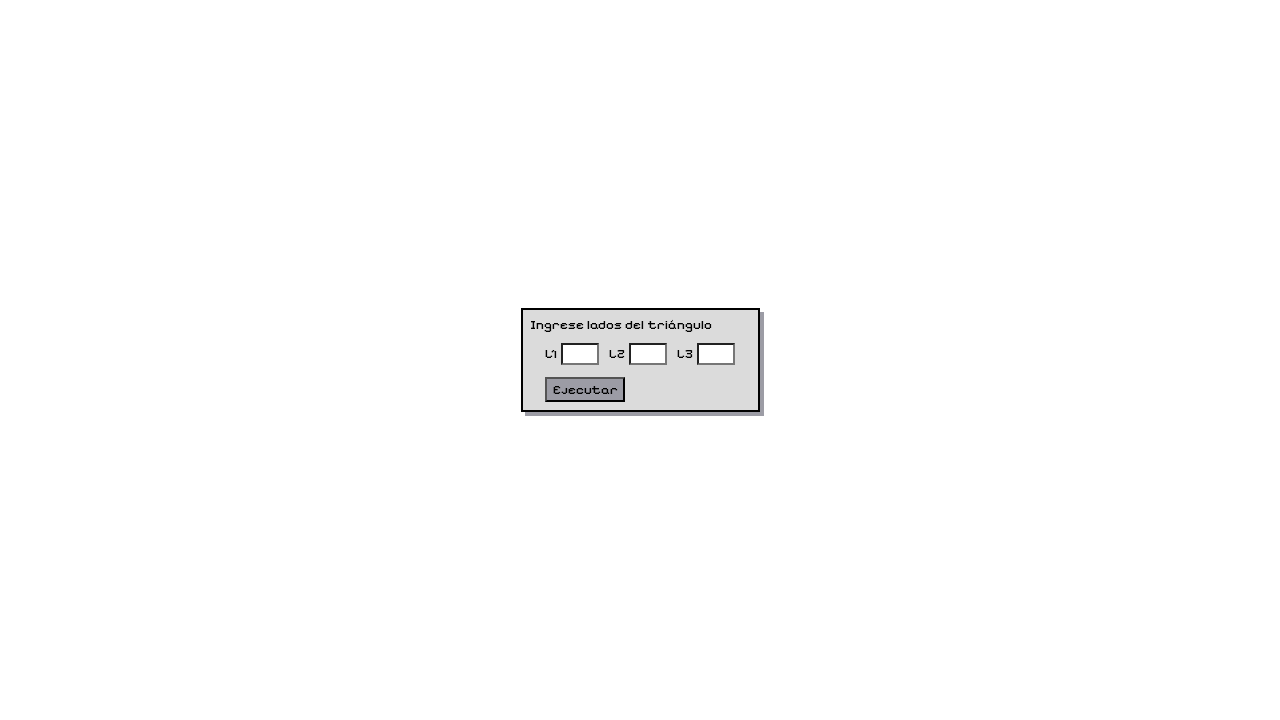

Navigated to triangle classifier application
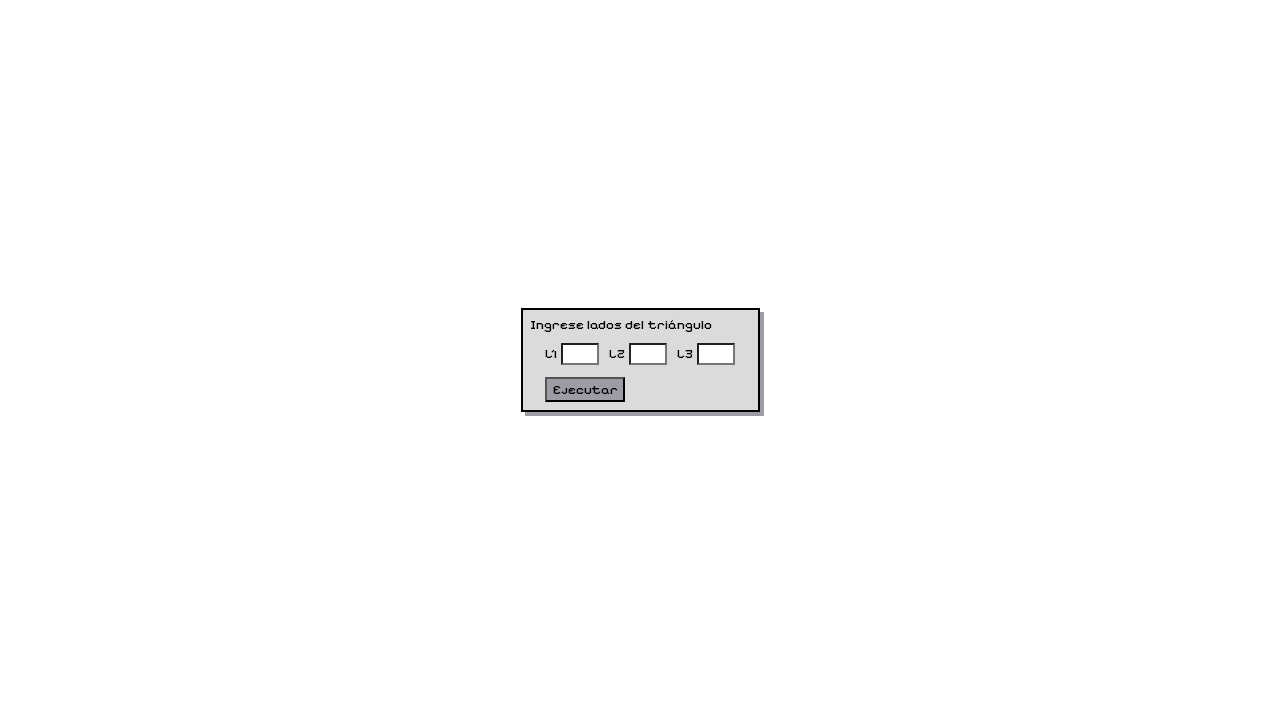

Filled first side input with value 2 on #lado1
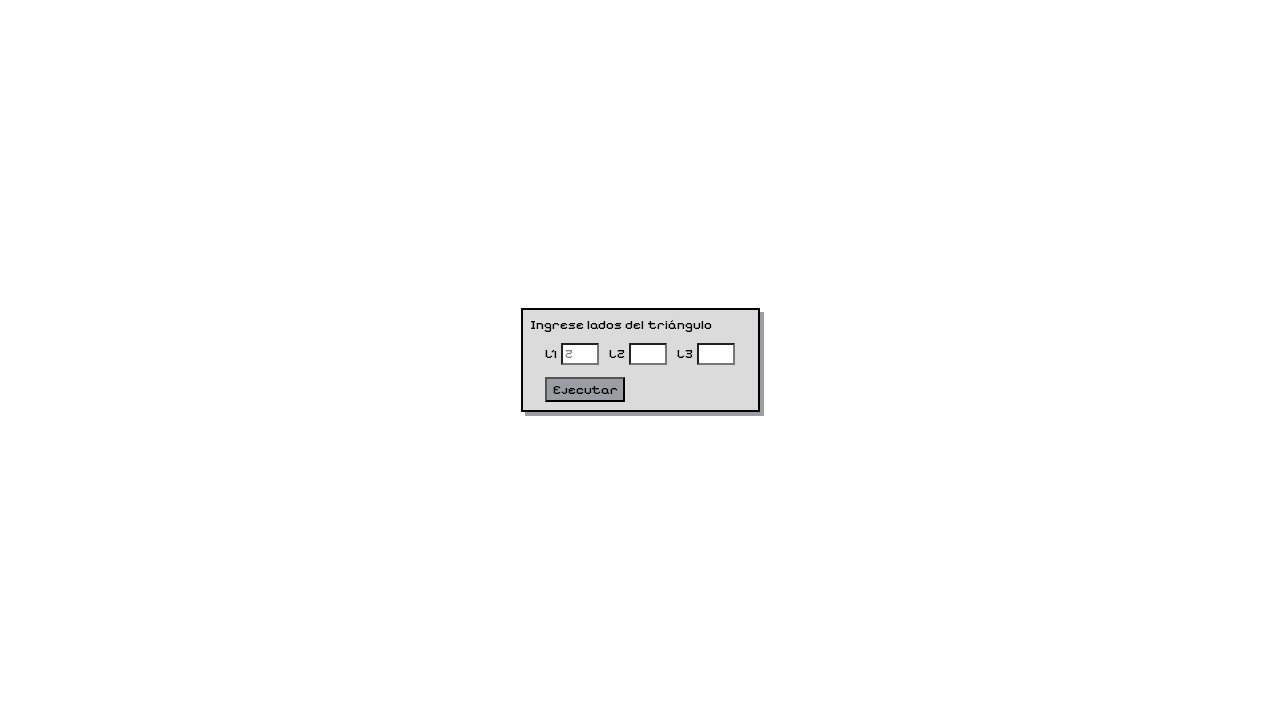

Filled second side input with value 2 on #lado2
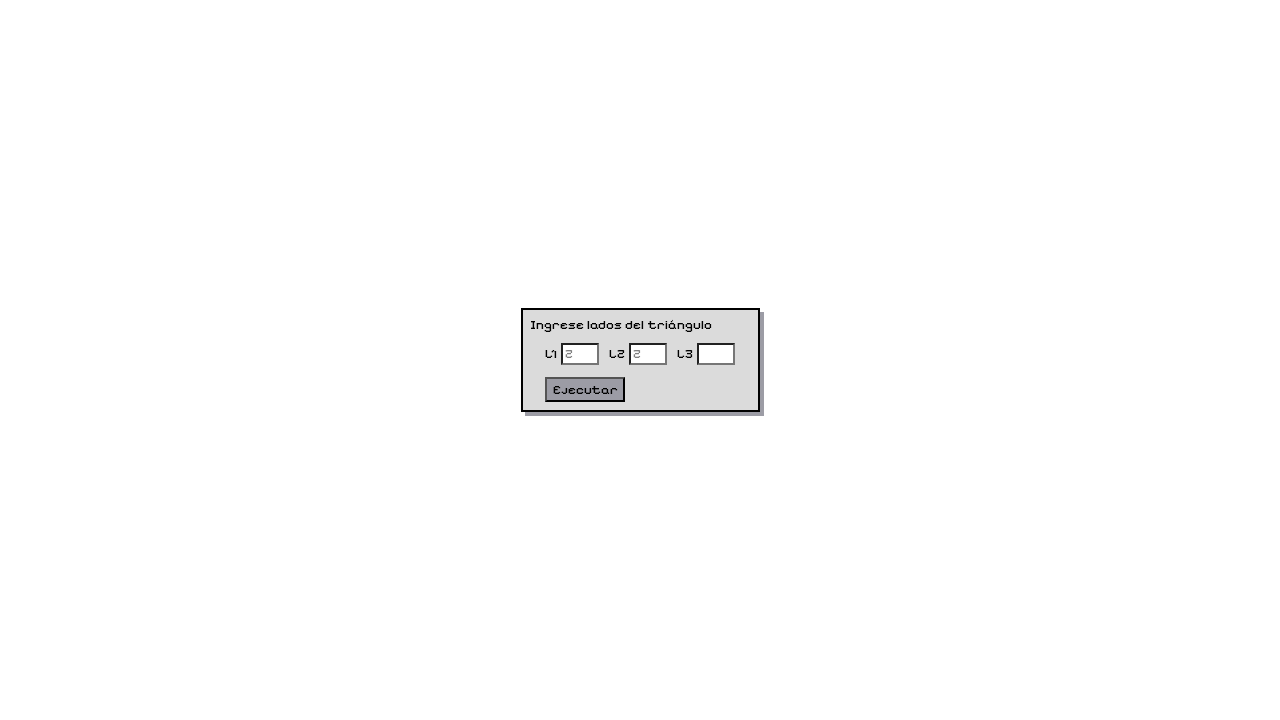

Filled third side input with value 2 on #lado3
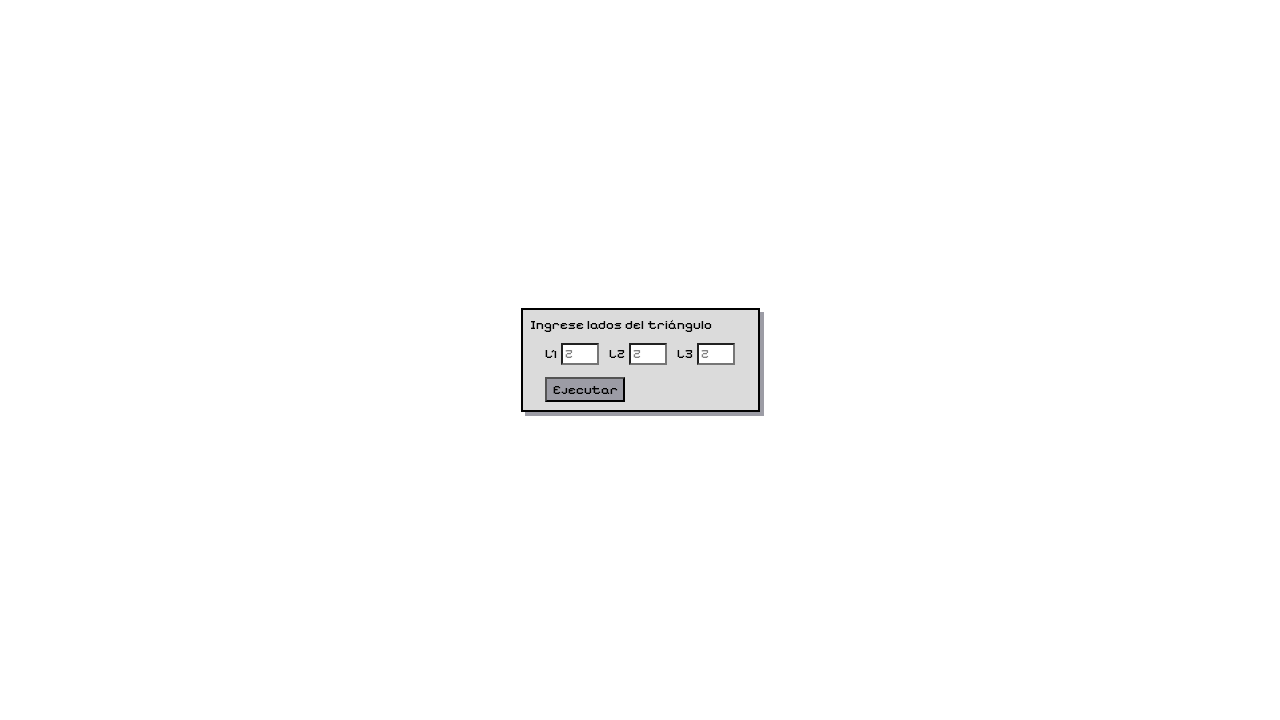

Clicked Ejecutar button to classify triangle at (585, 390) on button:has-text('Ejecutar')
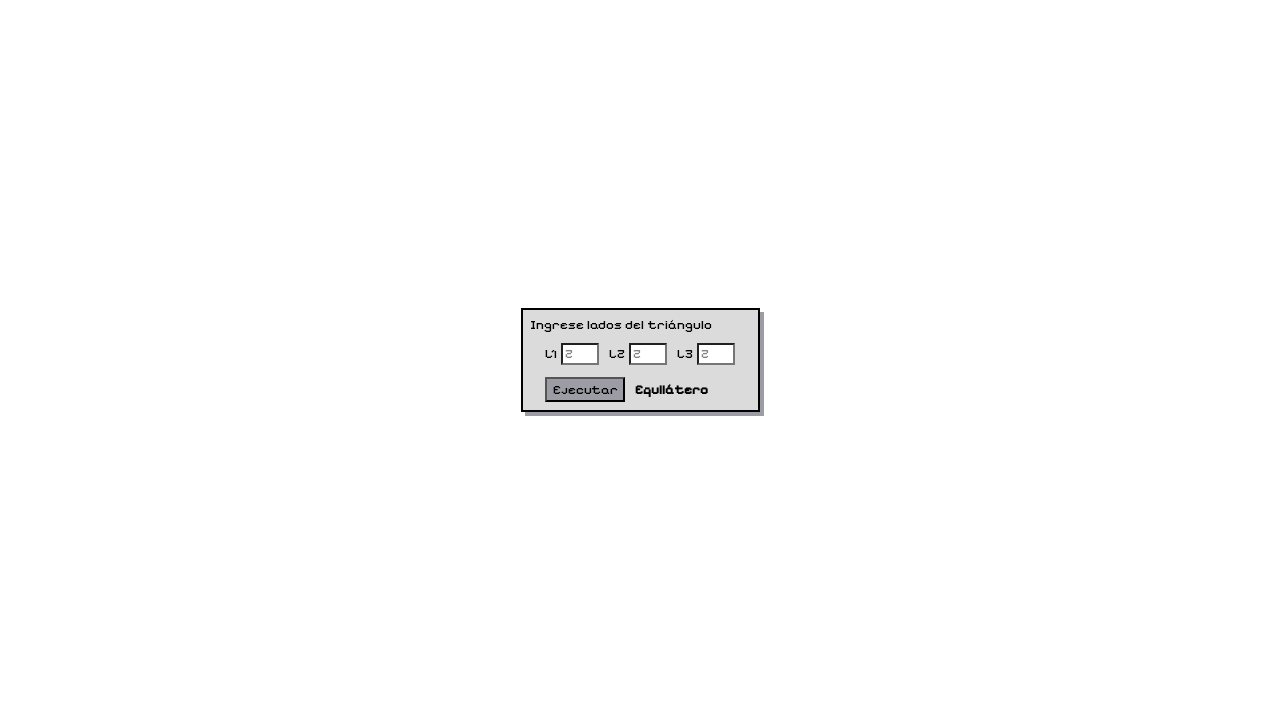

Triangle classification result appeared, displaying 'Equilátero' for equilateral triangle (2, 2, 2)
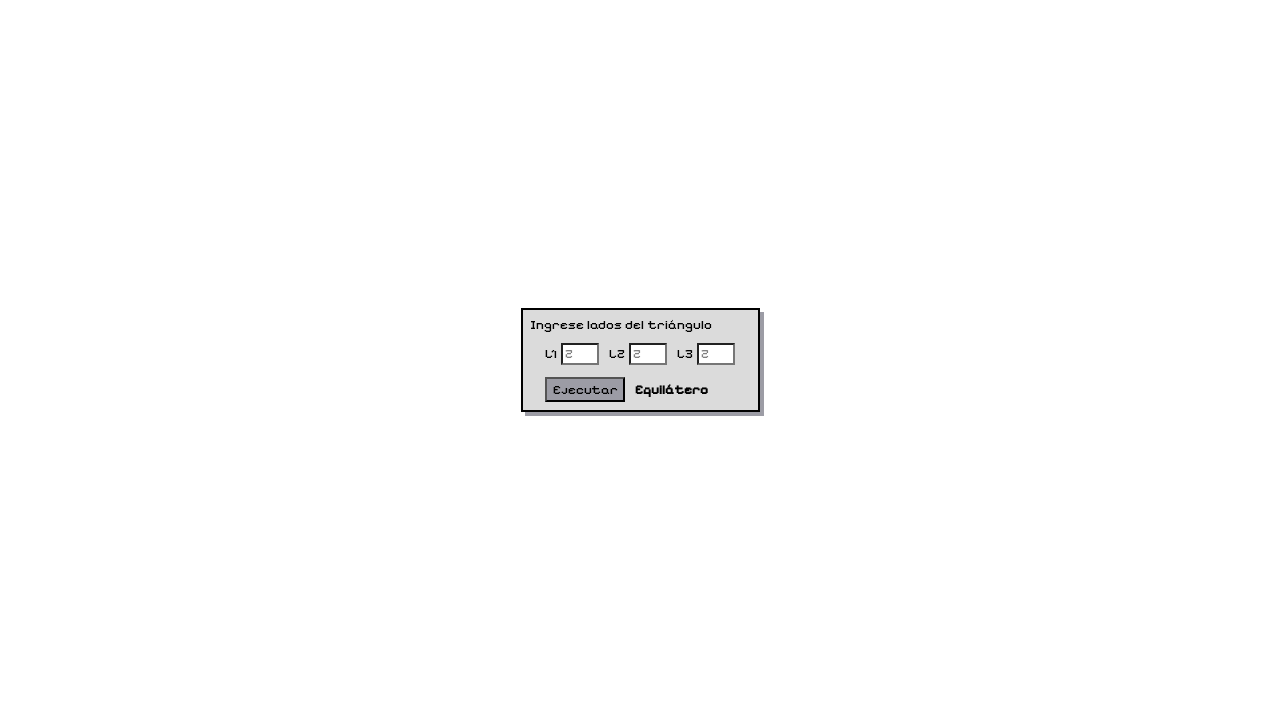

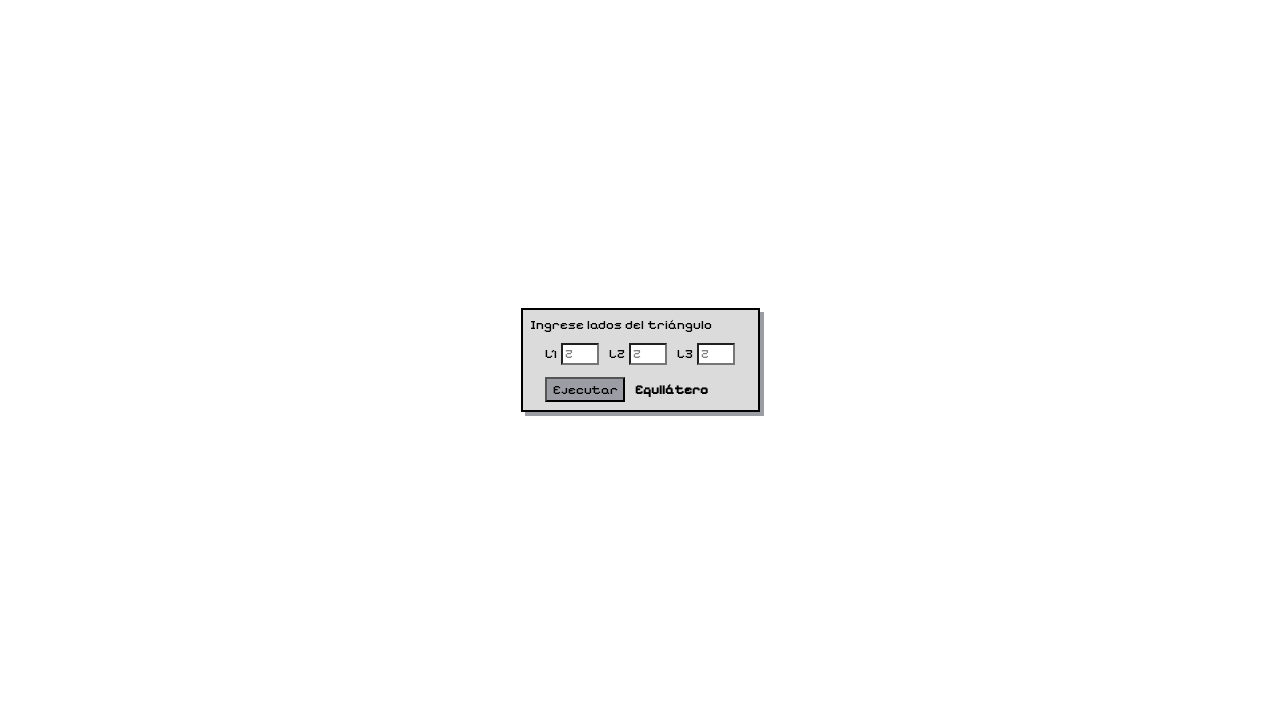